Tests browser window navigation activities by navigating to a second page and then using the browser back navigation to return to the original page.

Starting URL: https://rahulshettyacademy.com/AutomationPractice/

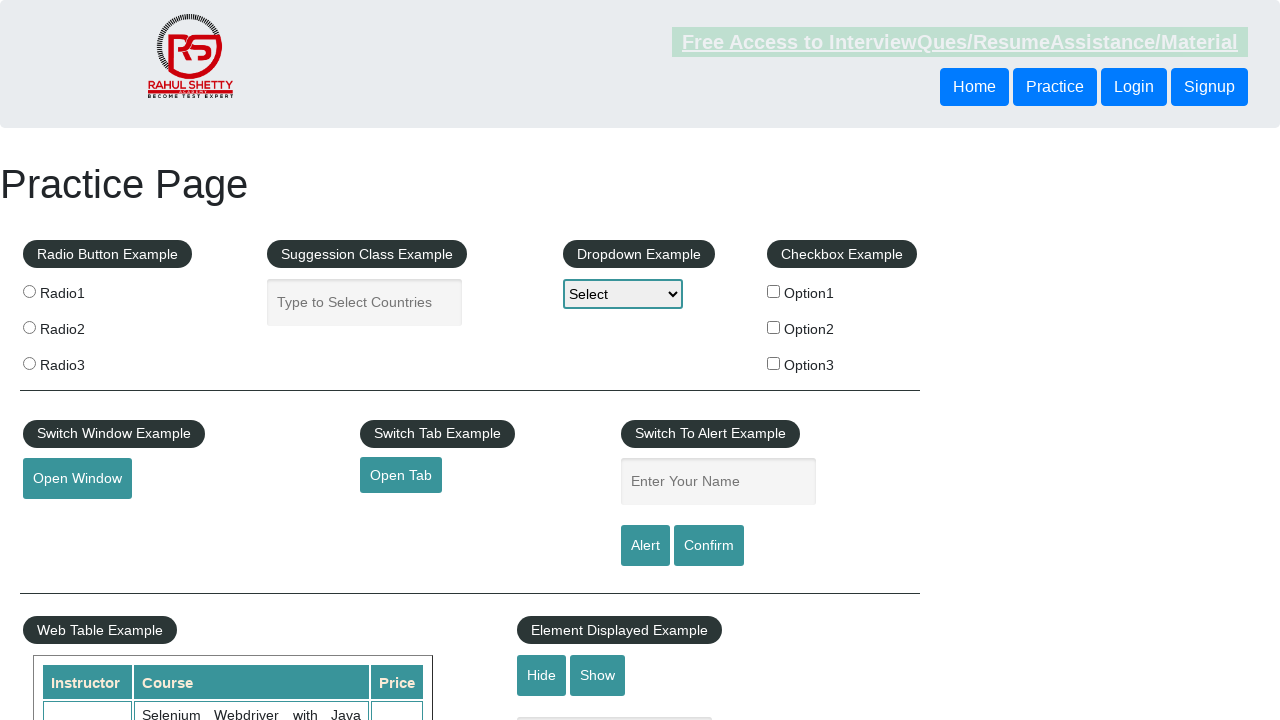

Navigated to second page at https://rahulshettyacademy.com/locatorspractice/
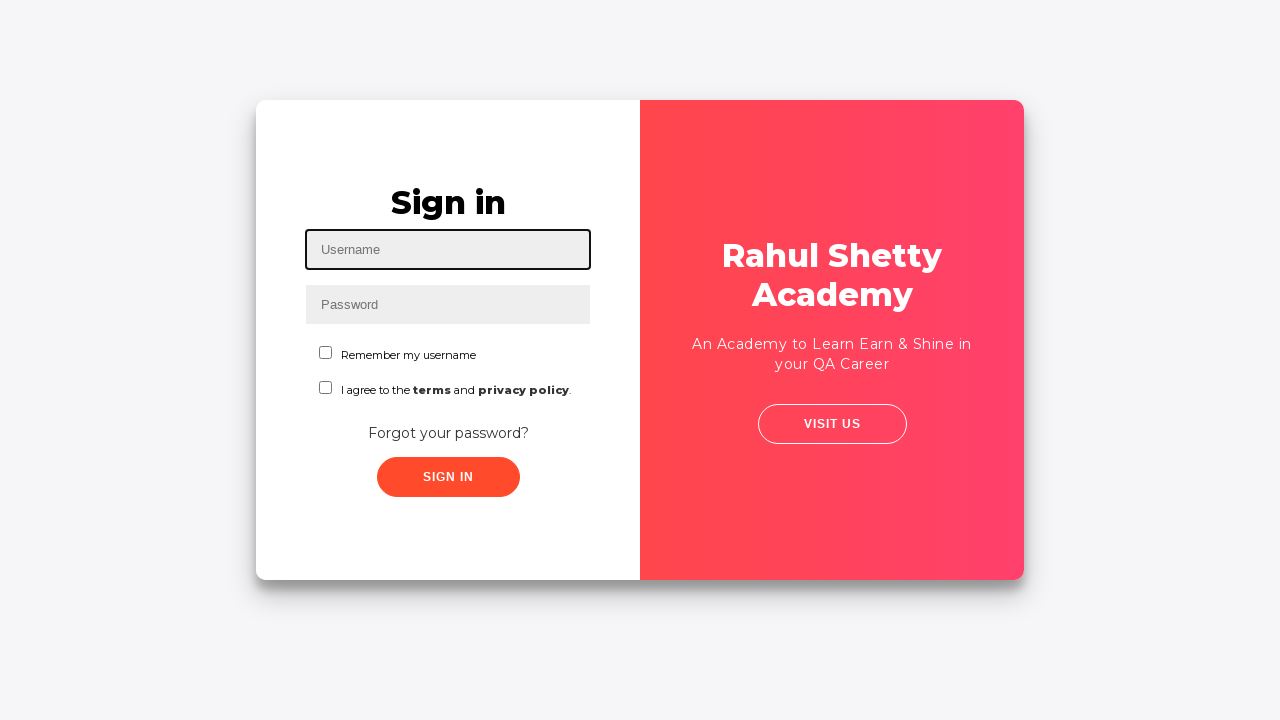

Navigated back to original page using browser back button
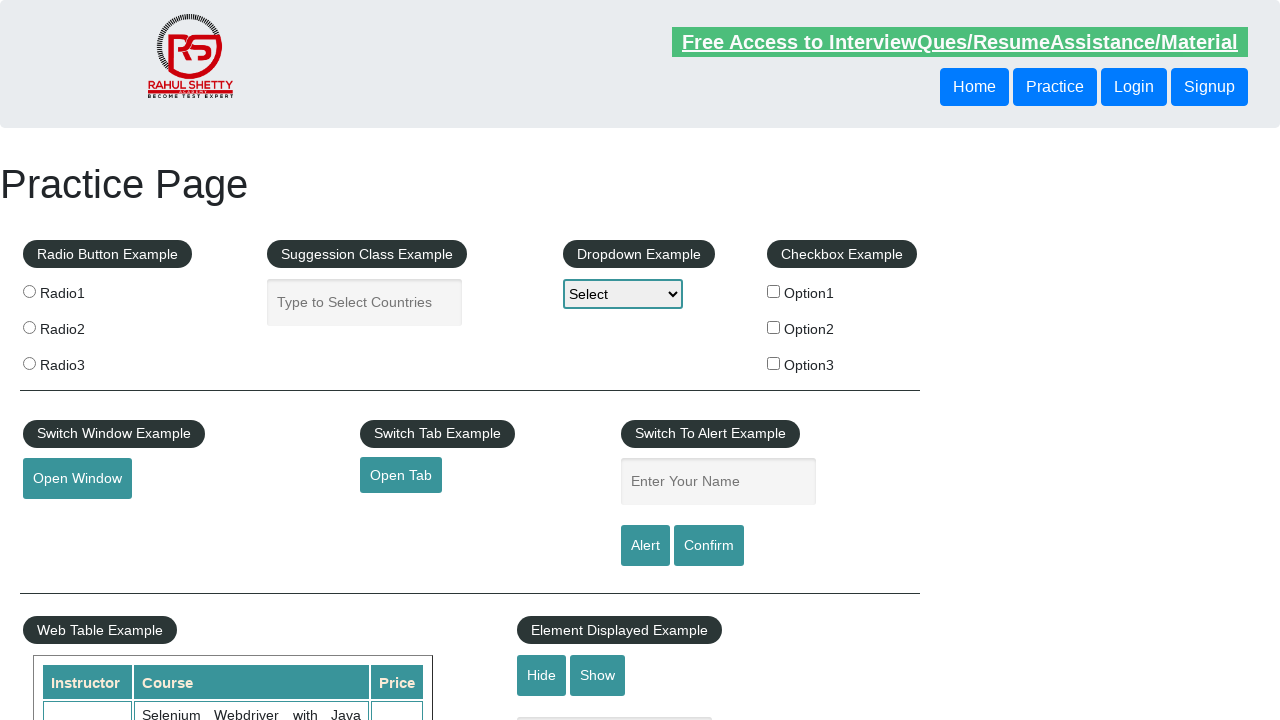

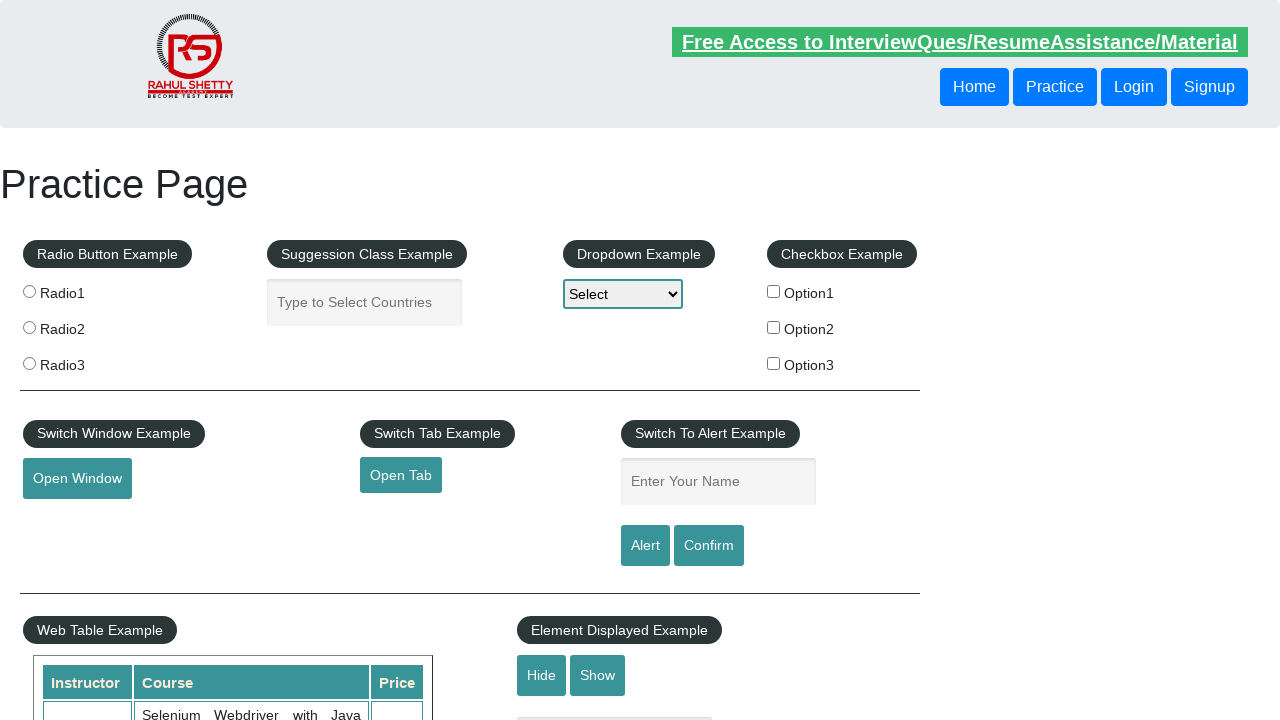